Tests different types of JavaScript alerts (simple, confirmation, and prompt) by triggering them and interacting with each alert type

Starting URL: https://testautomationpractice.blogspot.com/

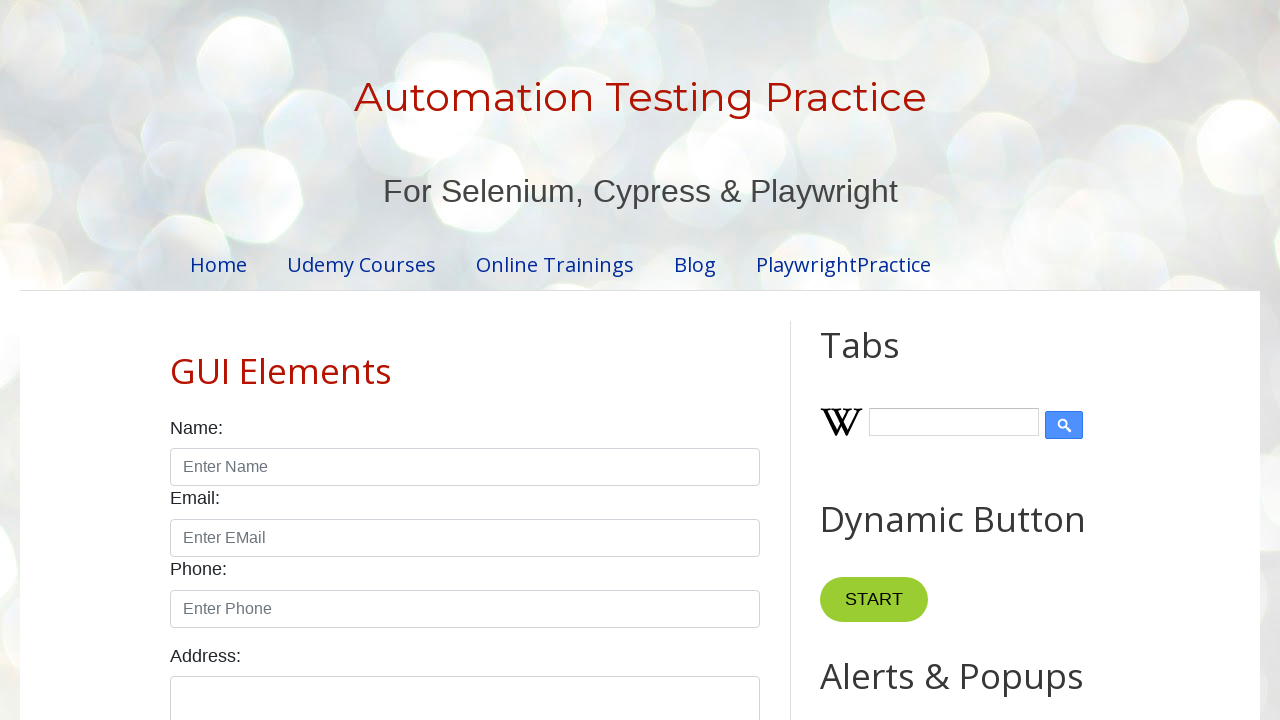

Clicked alert button to trigger simple alert at (888, 361) on #alertBtn
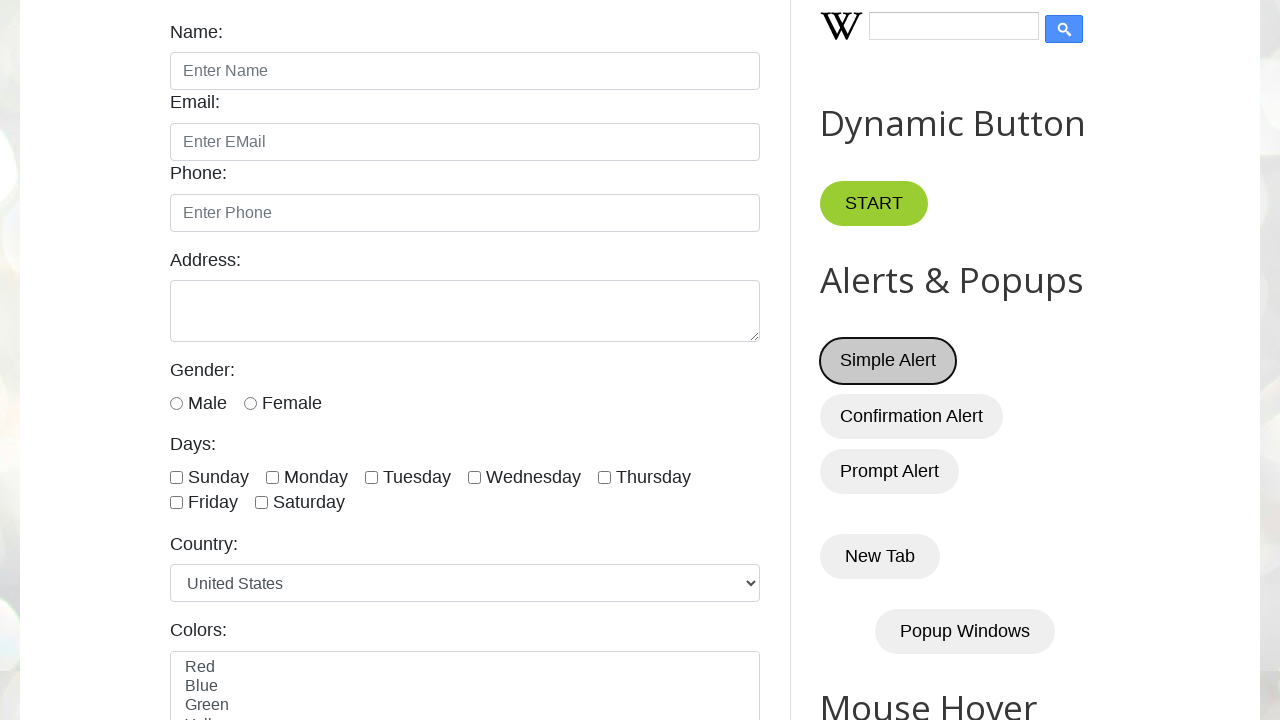

Set up dialog handler to accept simple alert
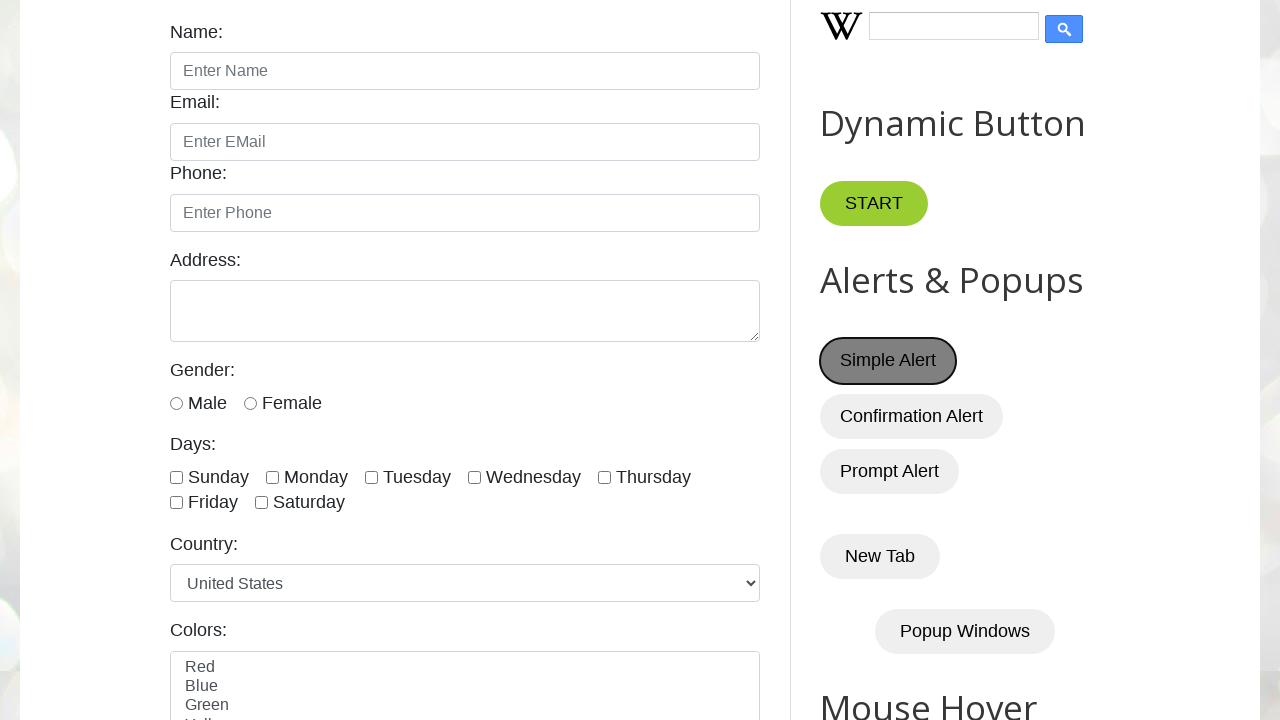

Clicked confirmation button to trigger confirmation dialog at (912, 416) on #confirmBtn
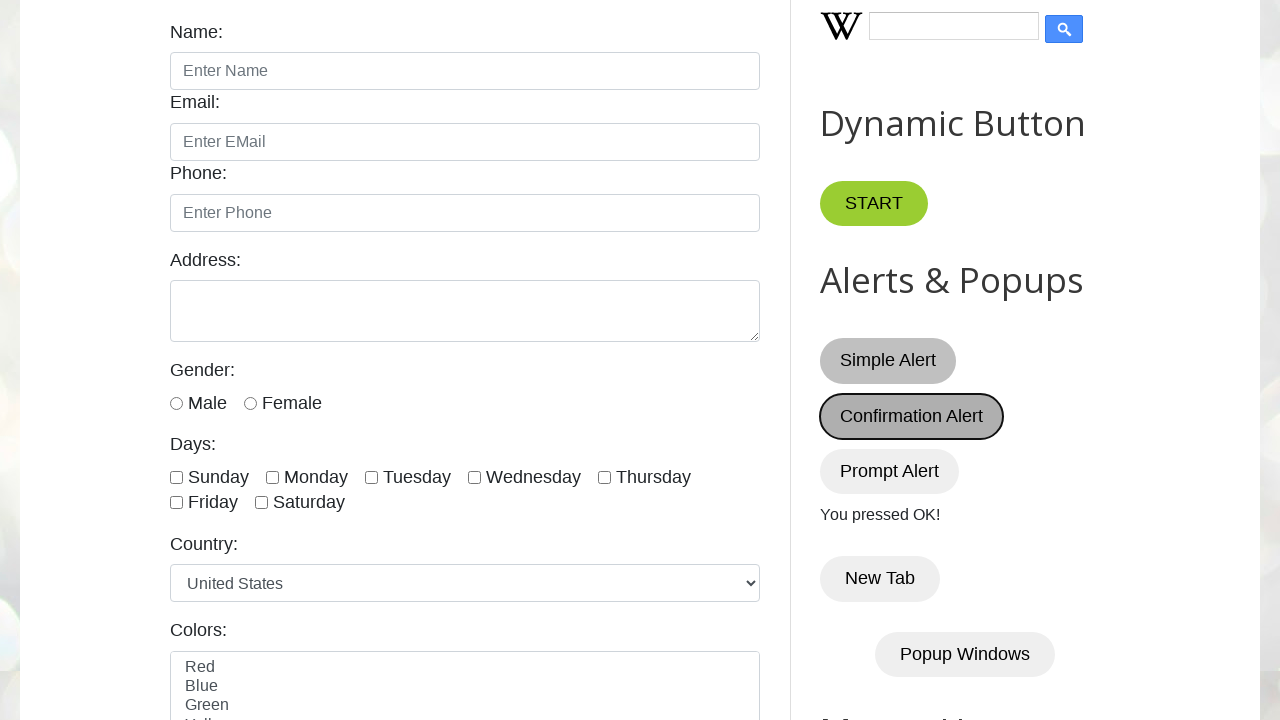

Set up dialog handler to dismiss confirmation alert
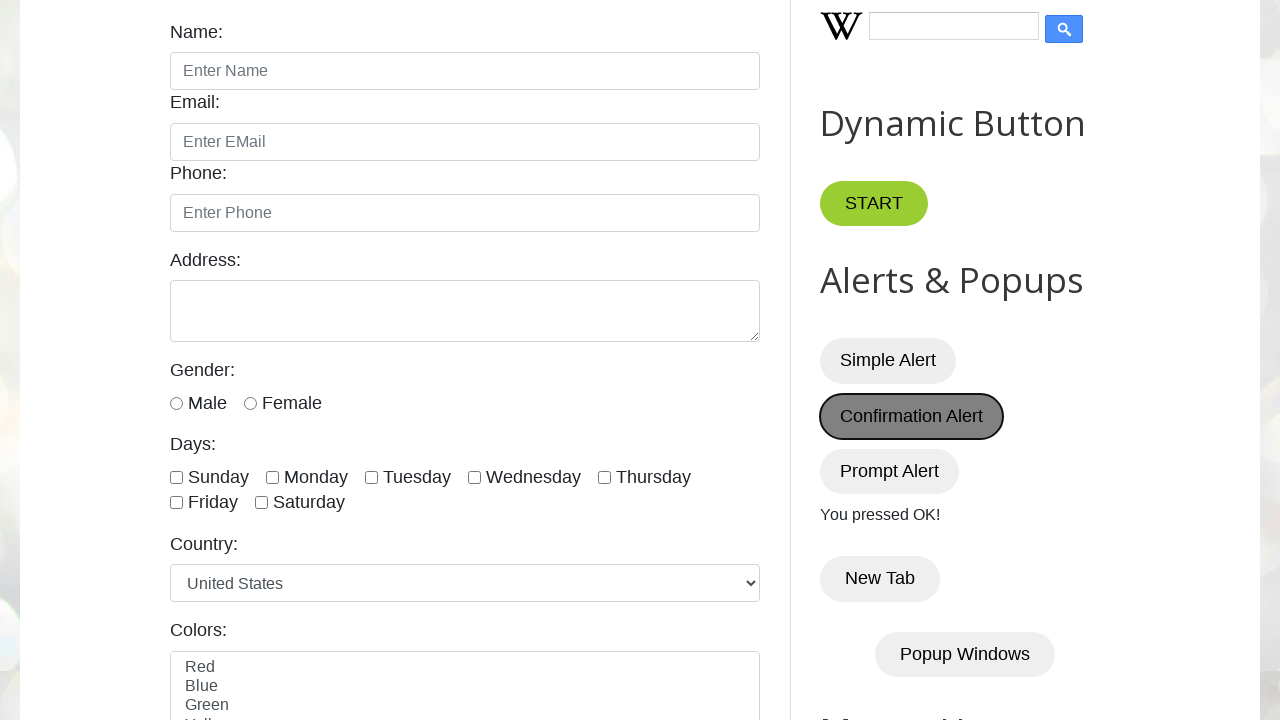

Set up dialog handler to accept prompt with text 'Hello Welcome'
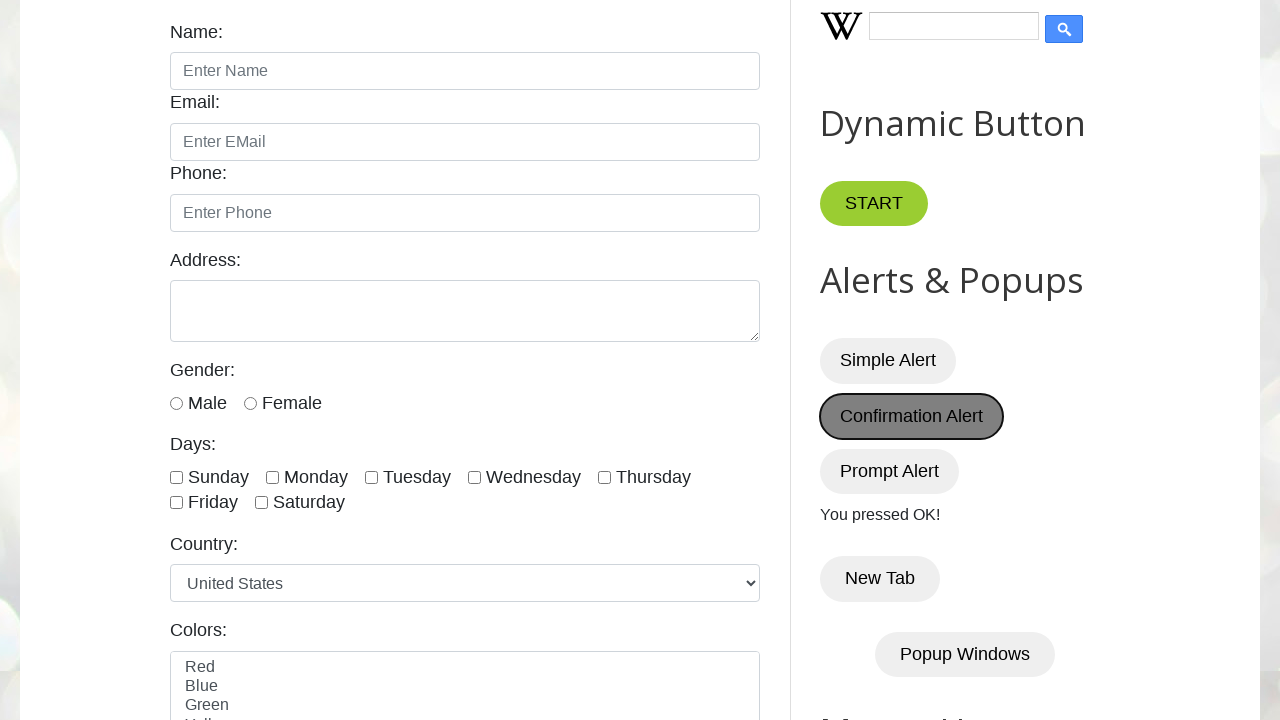

Clicked prompt button to trigger prompt dialog at (890, 471) on #promptBtn
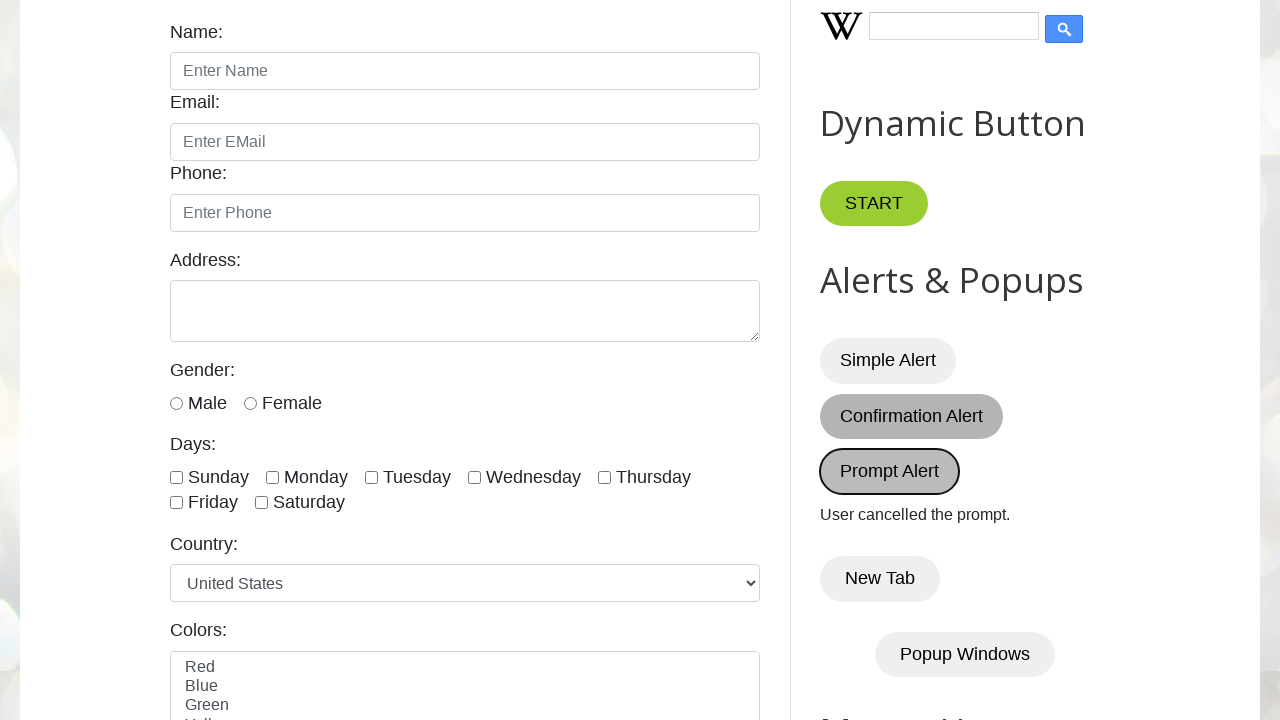

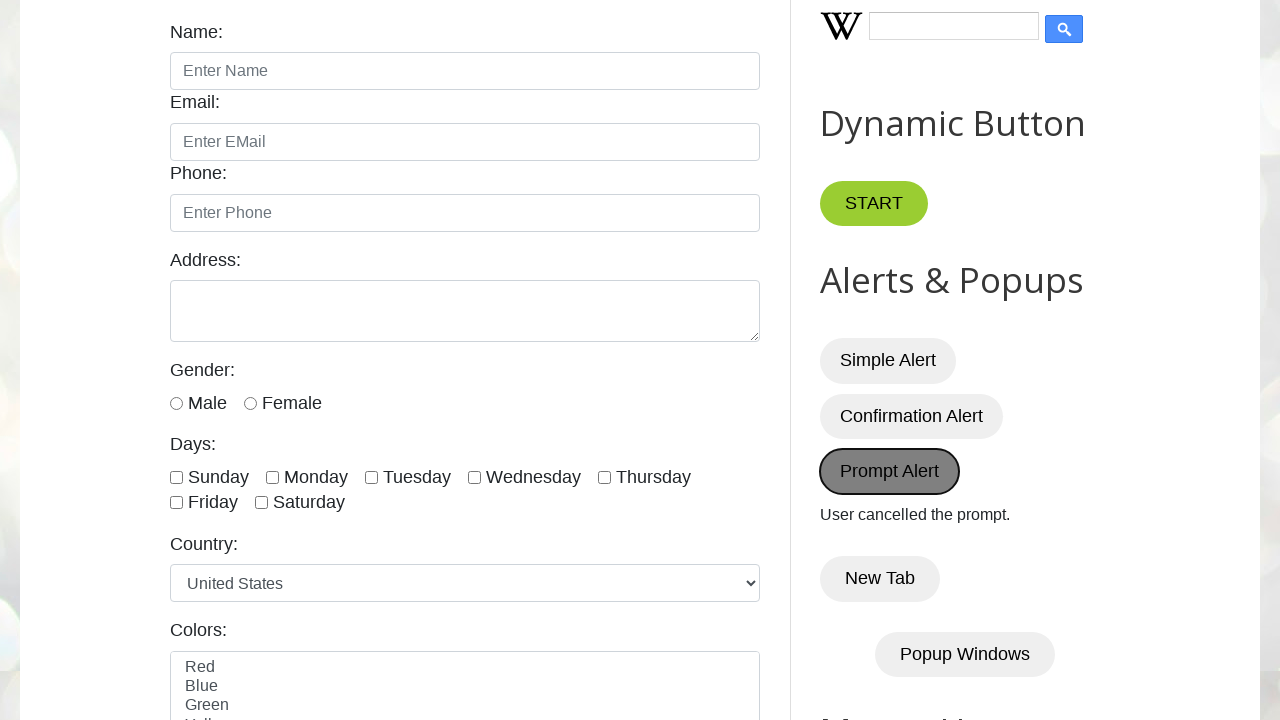